Tests login form validation by submitting invalid credentials and verifying the error message is displayed

Starting URL: https://www.saucedemo.com/

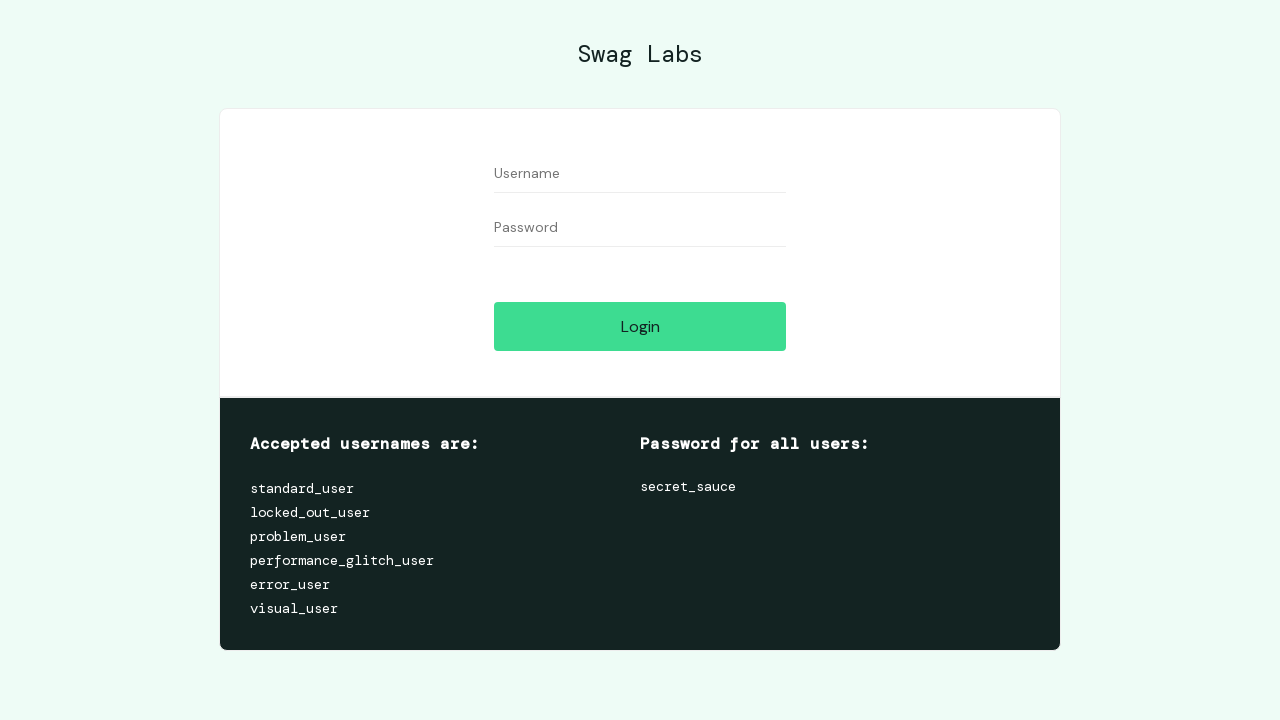

Login form loaded and username field is visible
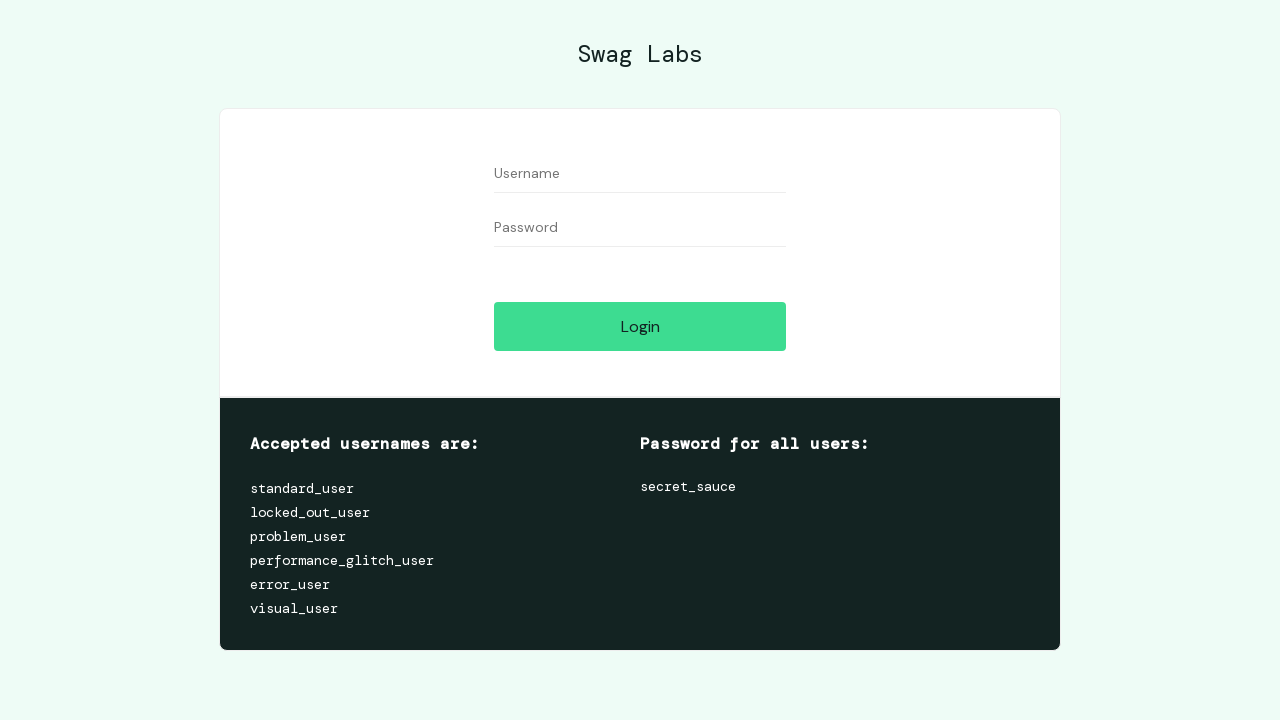

Filled username field with invalid credentials 'wrong_user' on #user-name
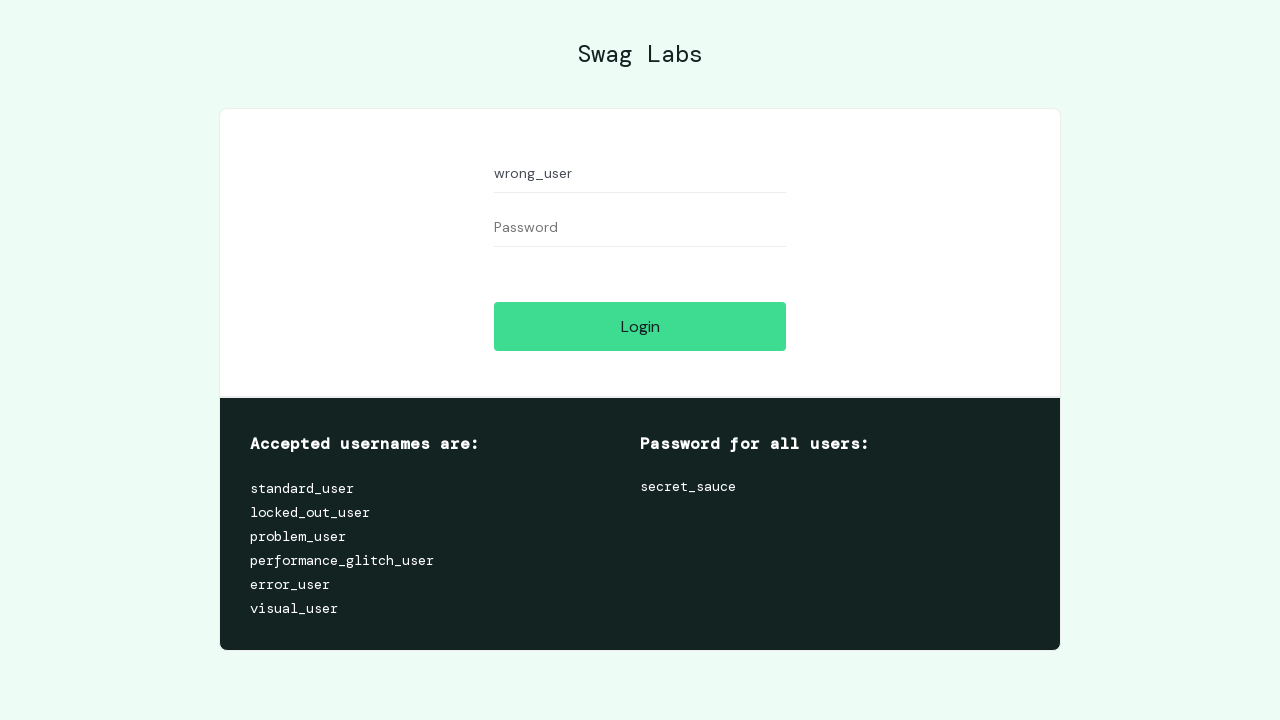

Filled password field with invalid credentials 'wrong_password' on #password
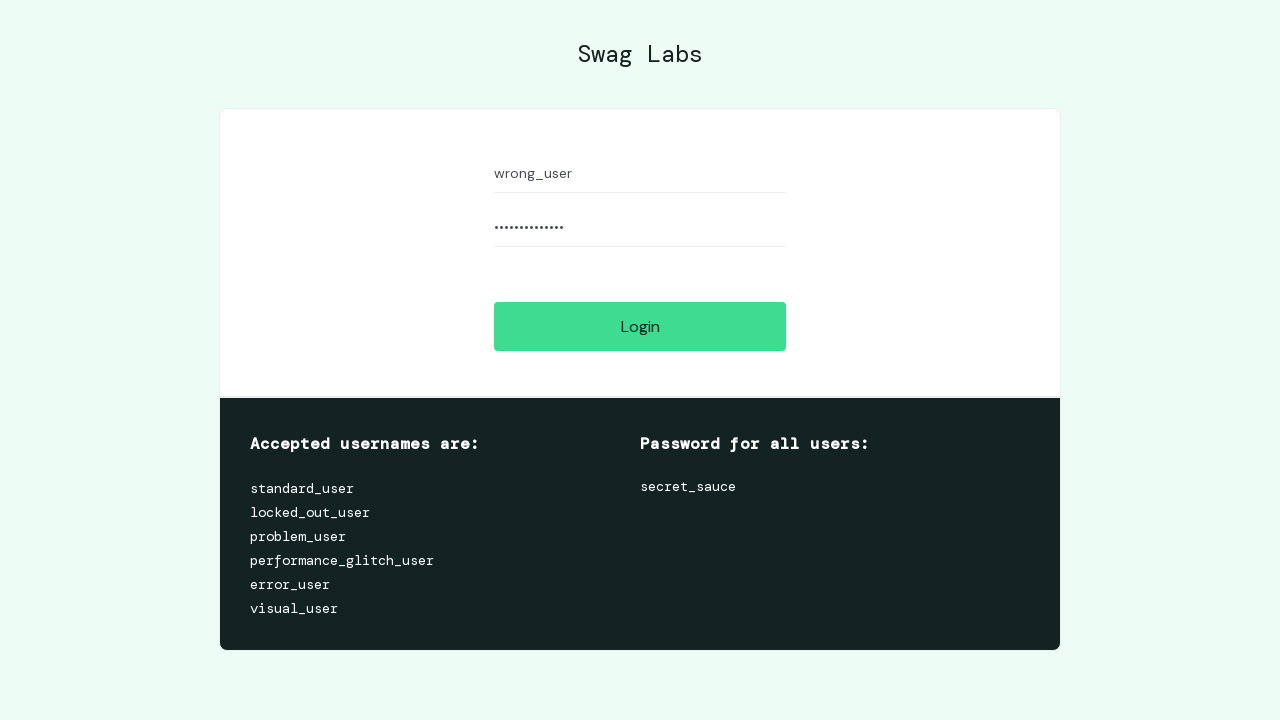

Clicked login button to submit invalid credentials at (640, 326) on #login-button
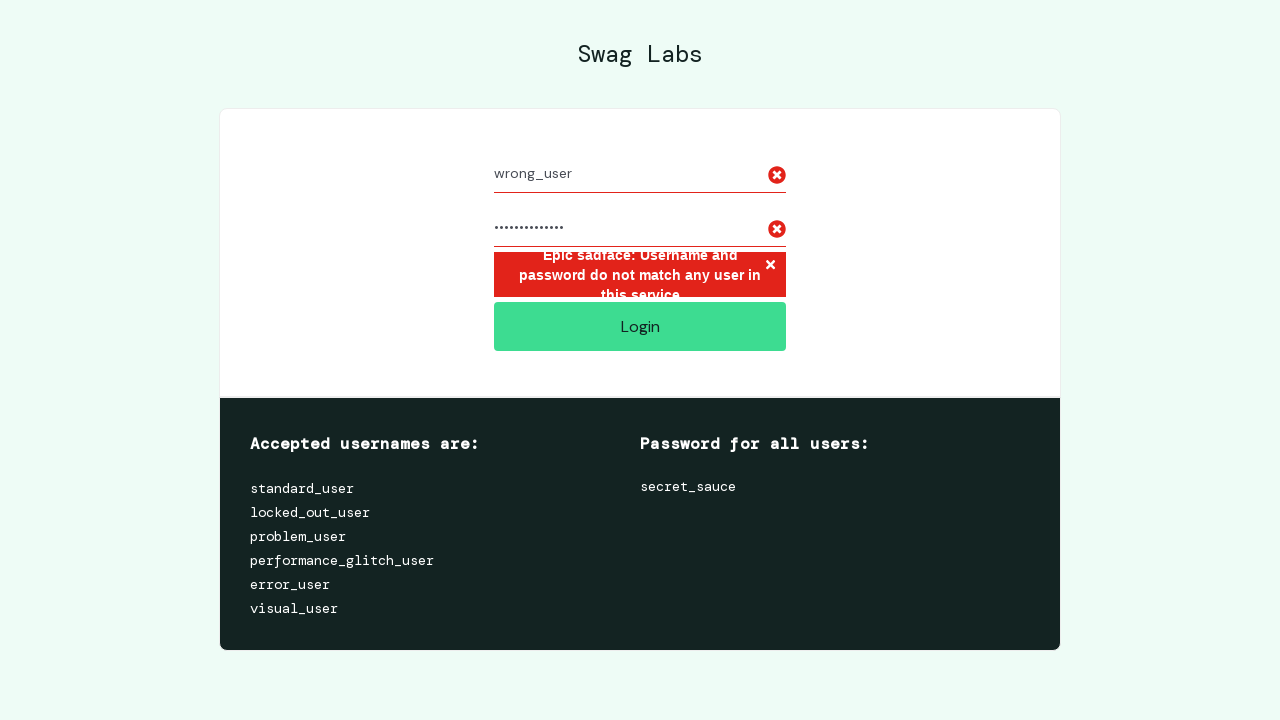

Error message displayed confirming login validation is working
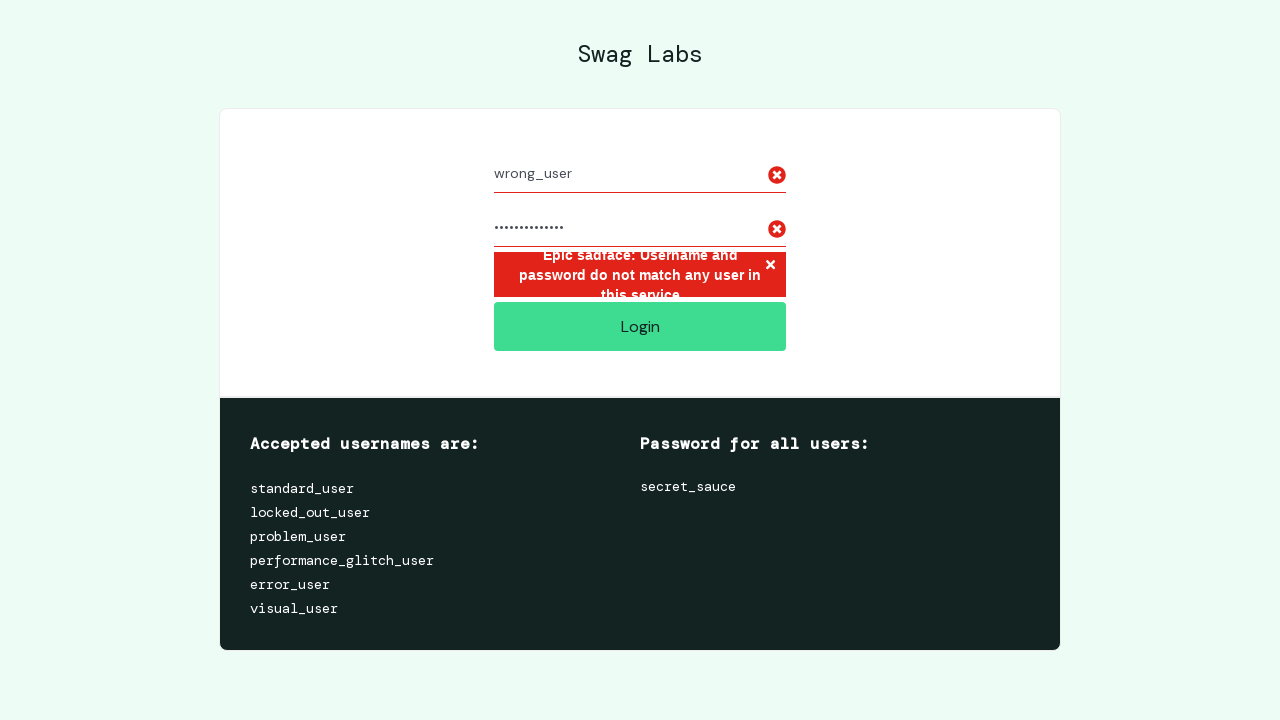

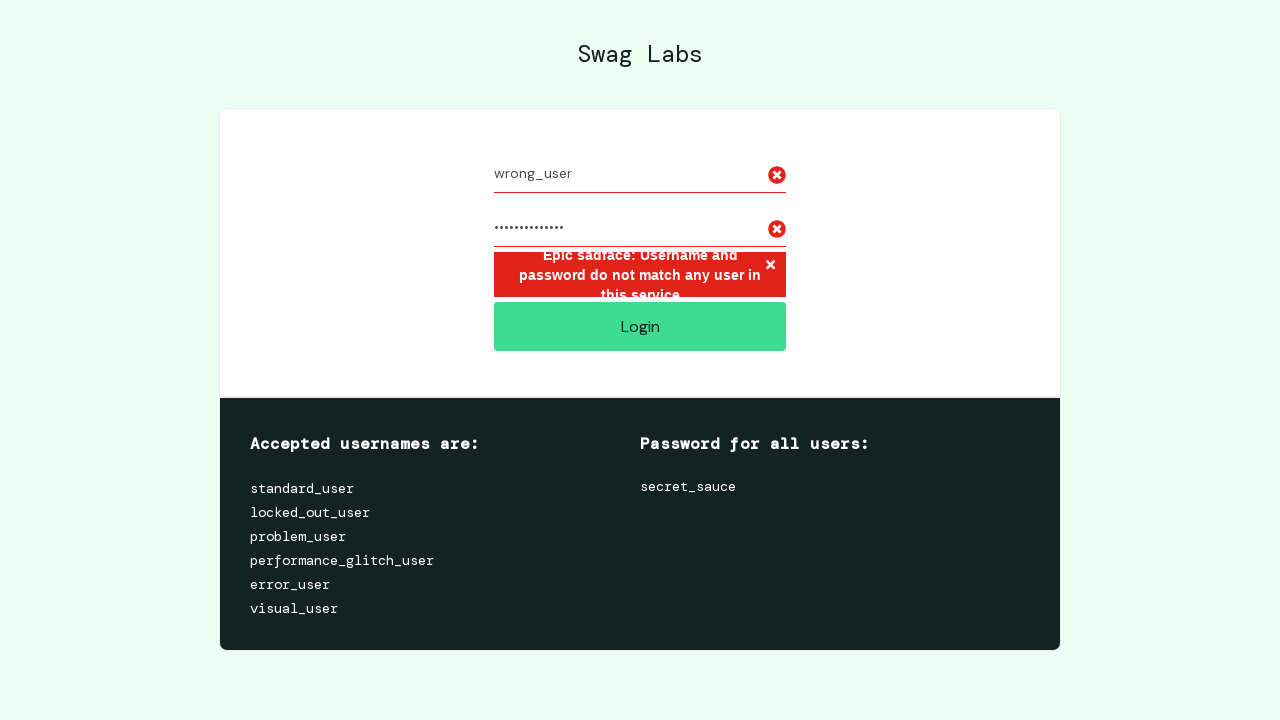